Creates a new note on Anotepad by filling in the title and content fields

Starting URL: https://pt.anotepad.com/

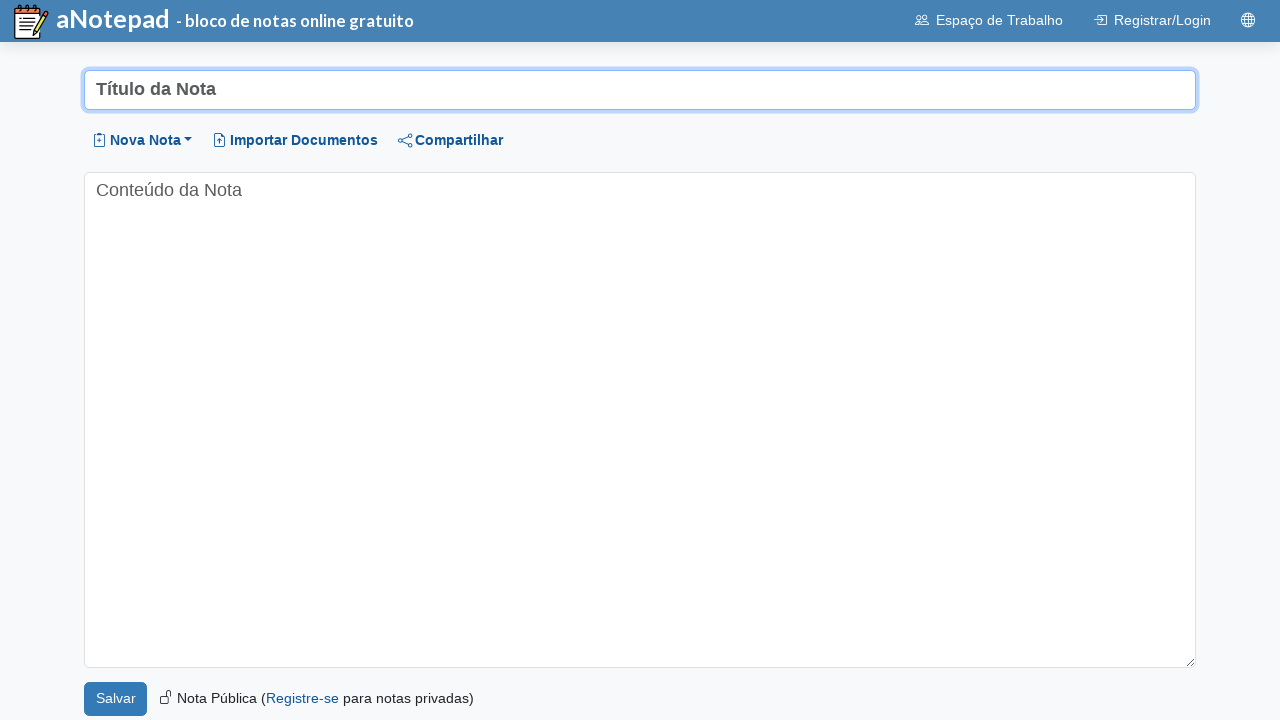

Filled note title field with 'Test Note Title 2024' on #edit_title
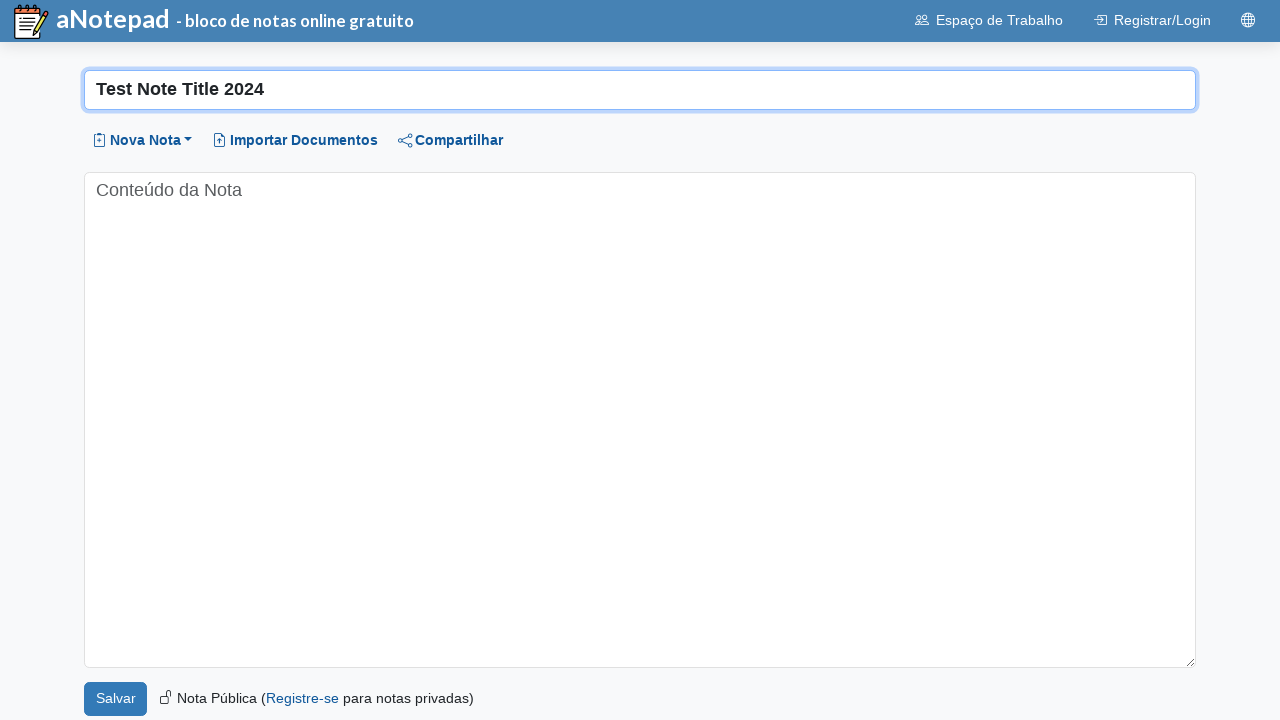

Filled note content field with sample text on #edit_textarea
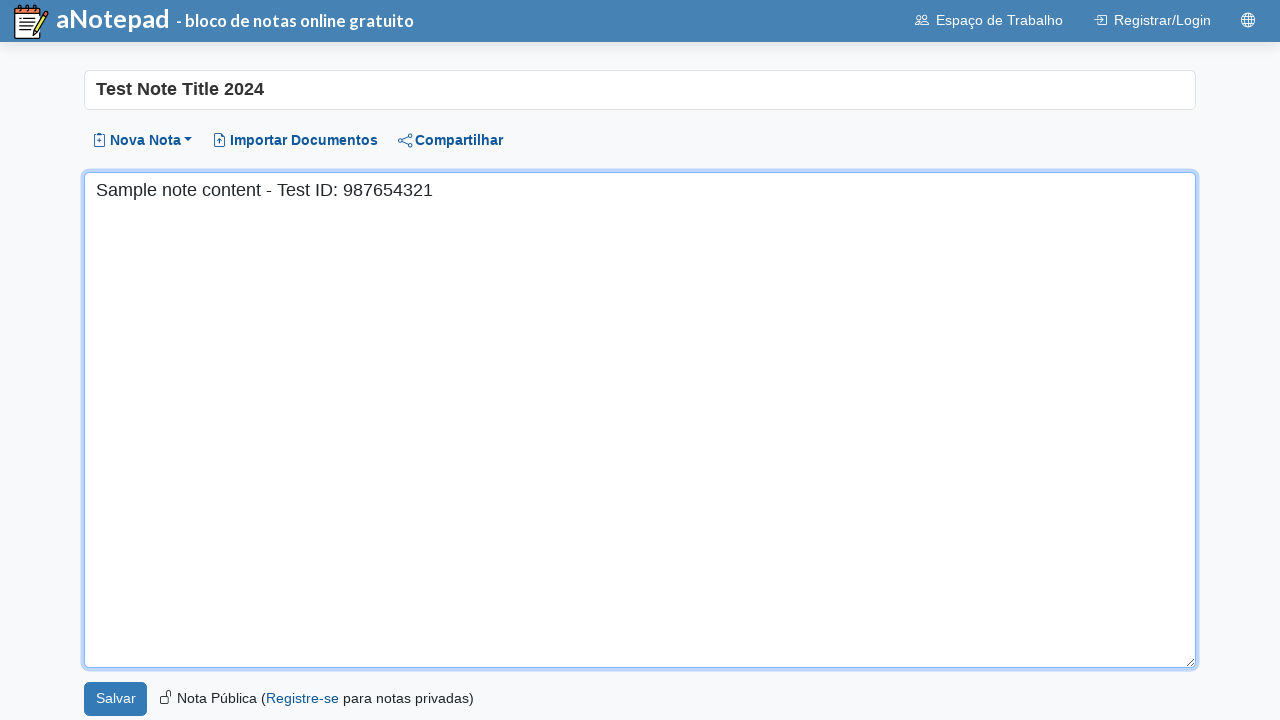

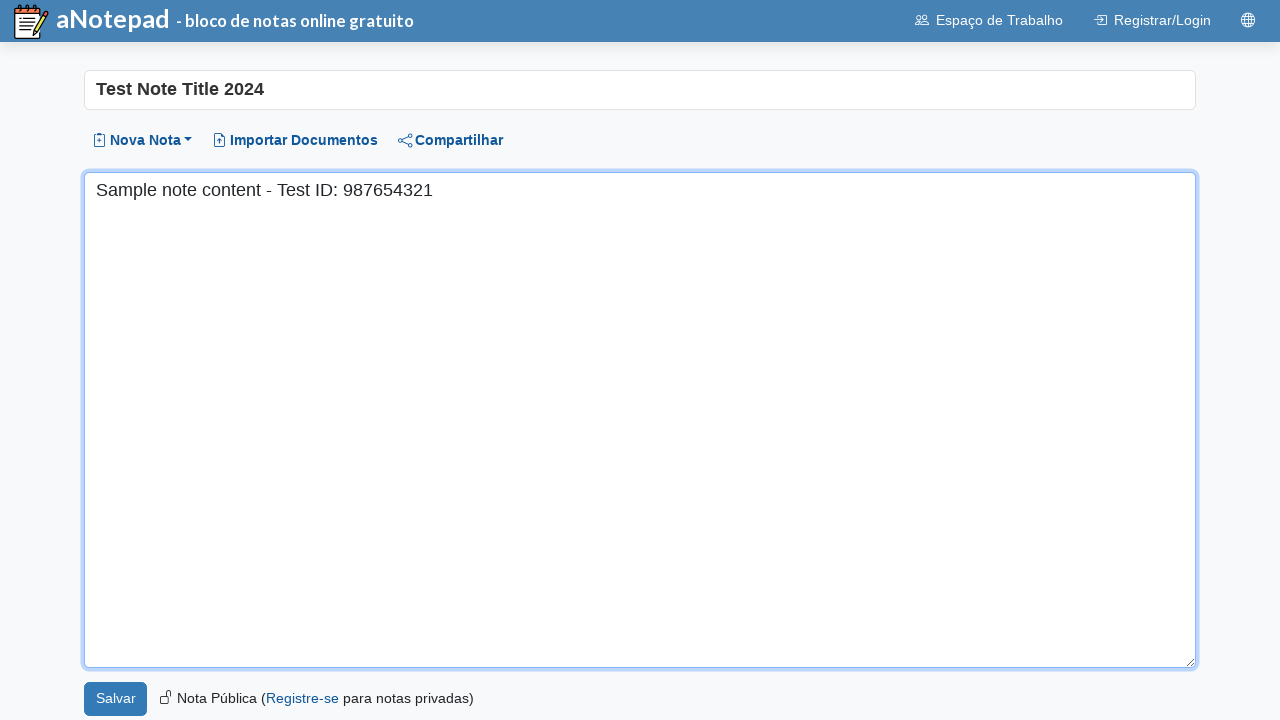